Tests tooltip functionality by hovering over an age input field and verifying the tooltip appears

Starting URL: https://jqueryui.com/tooltip/

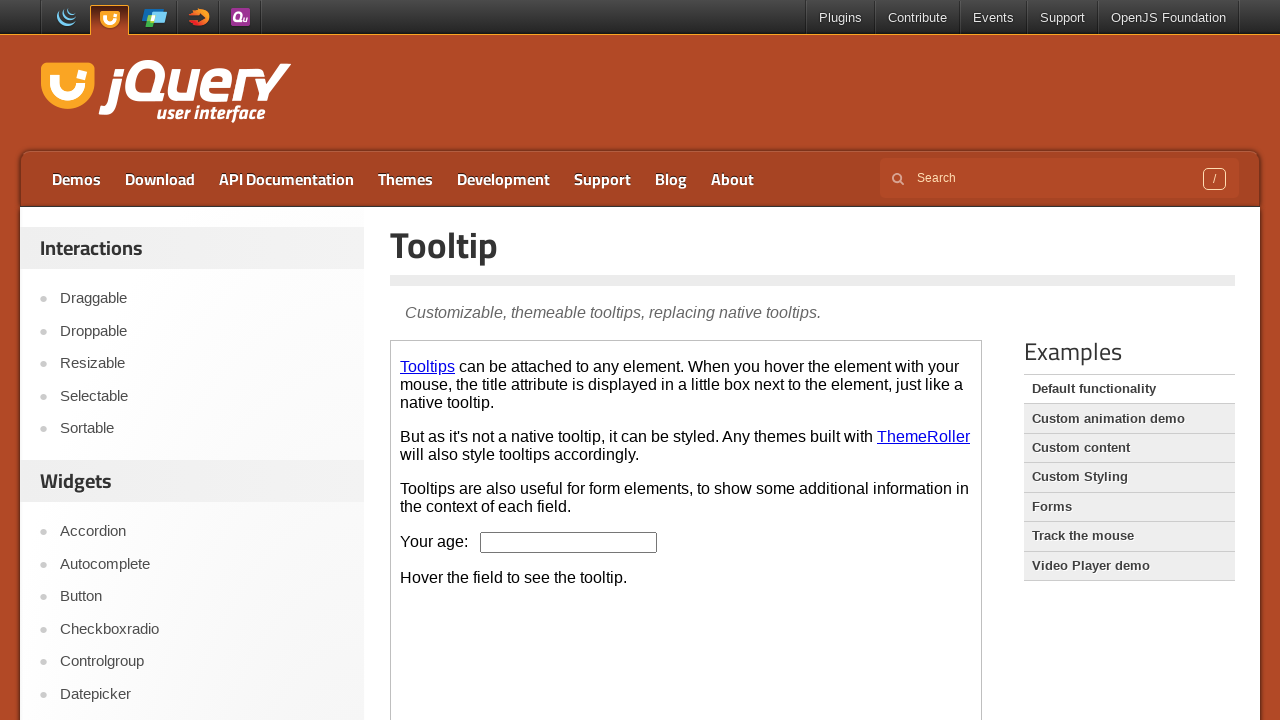

Located the iframe containing the tooltip demo
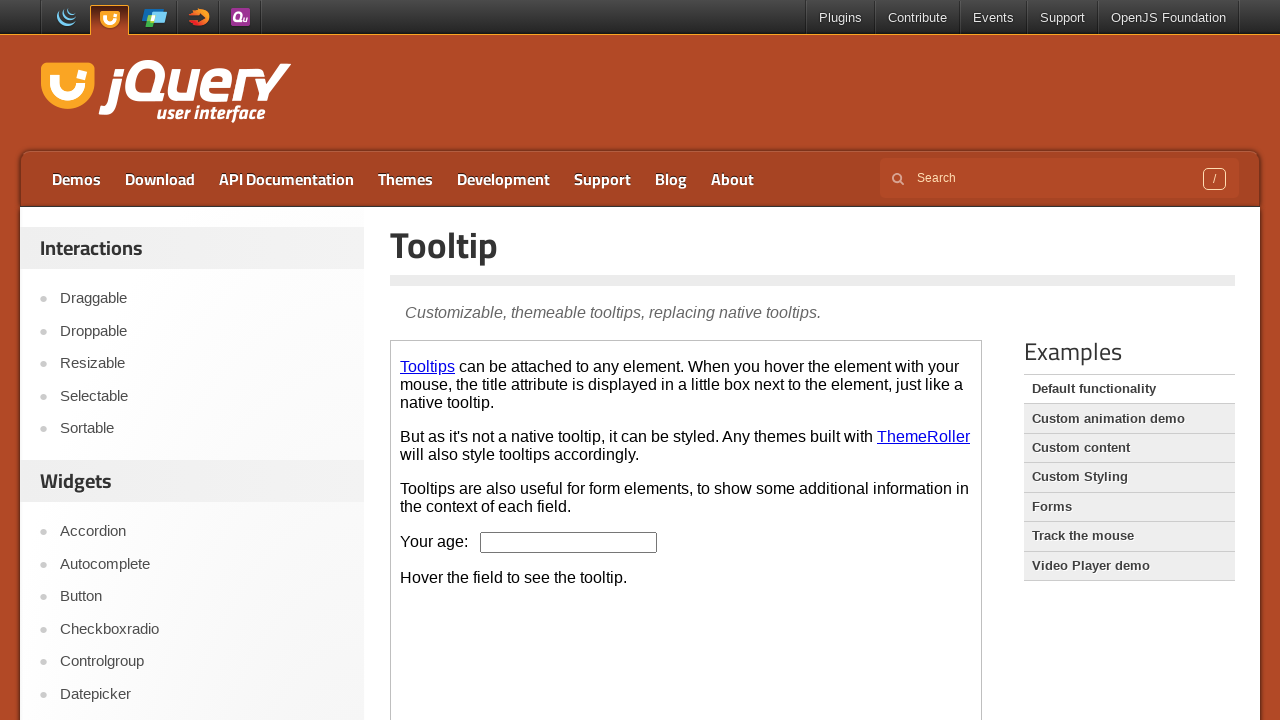

Located the age input field within the iframe
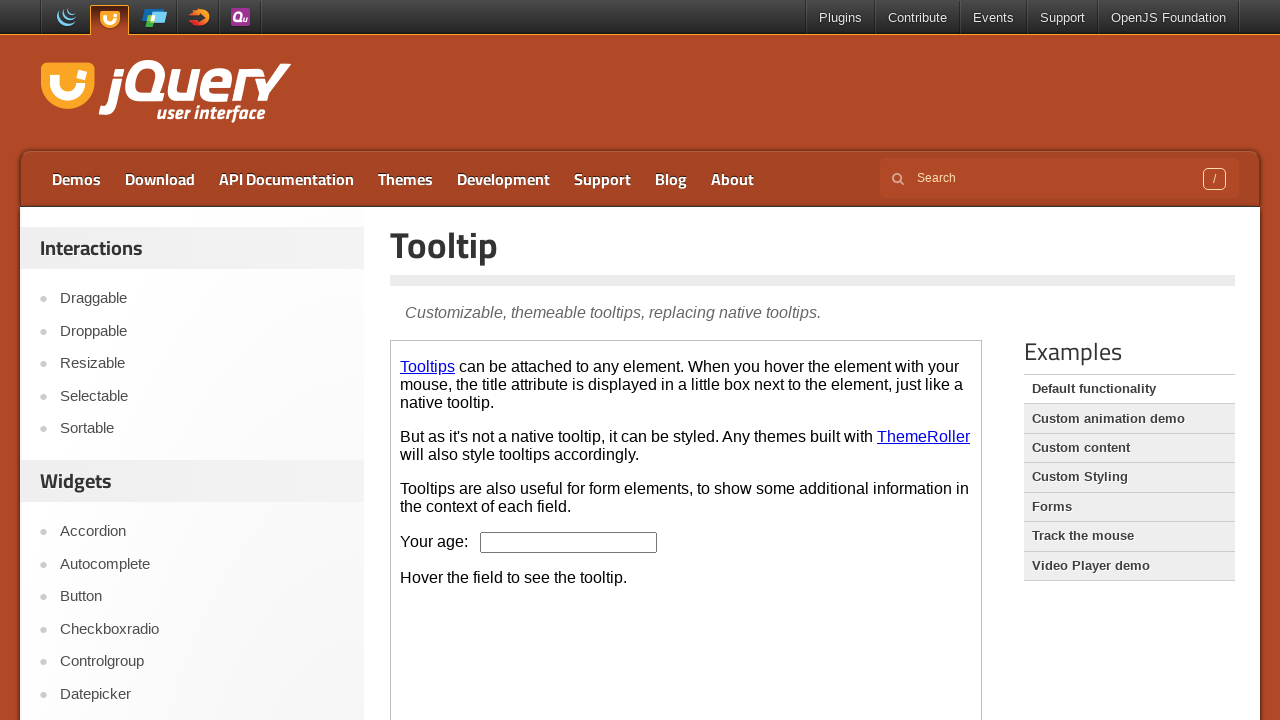

Hovered over the age input field to trigger tooltip at (569, 542) on iframe >> nth=0 >> internal:control=enter-frame >> #age
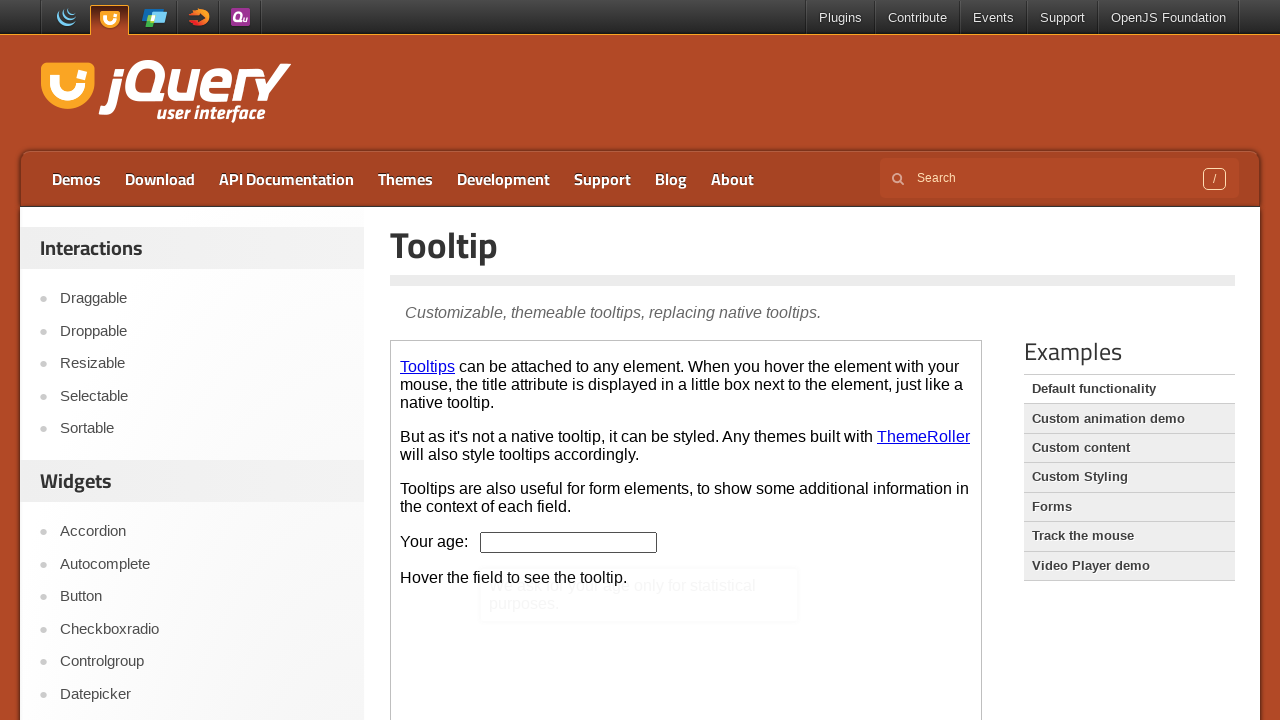

Tooltip appeared and is now visible
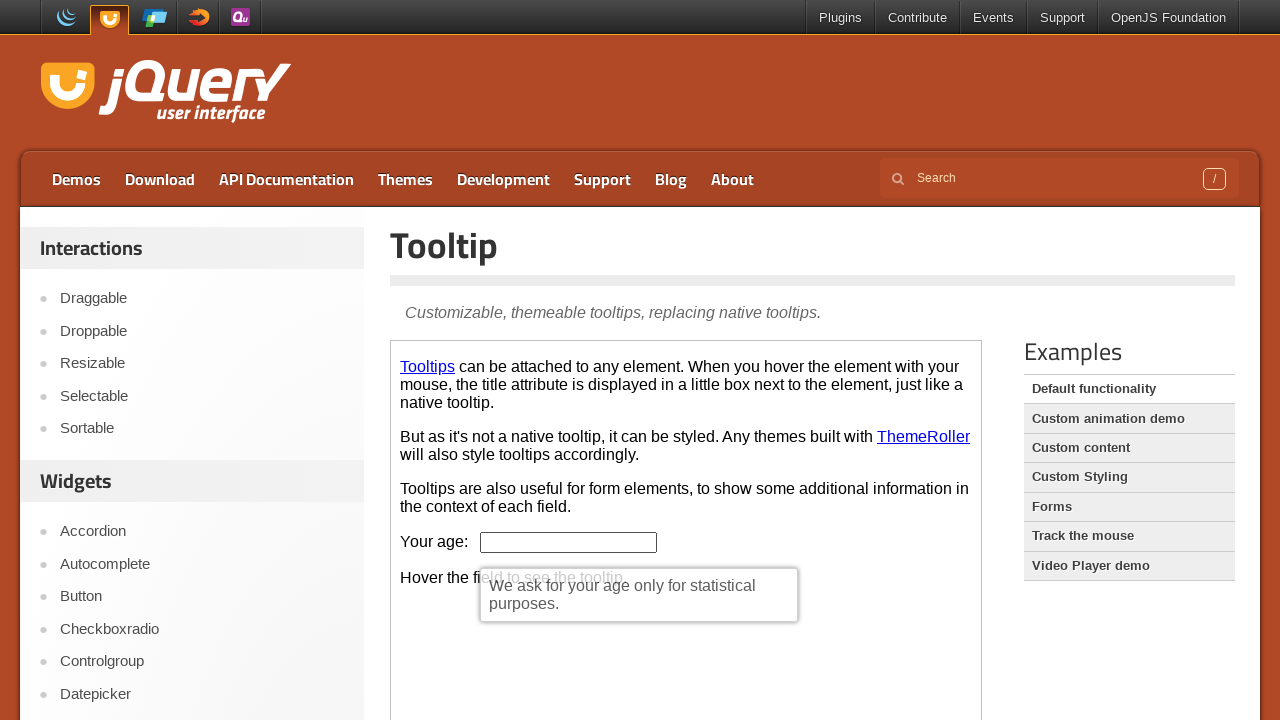

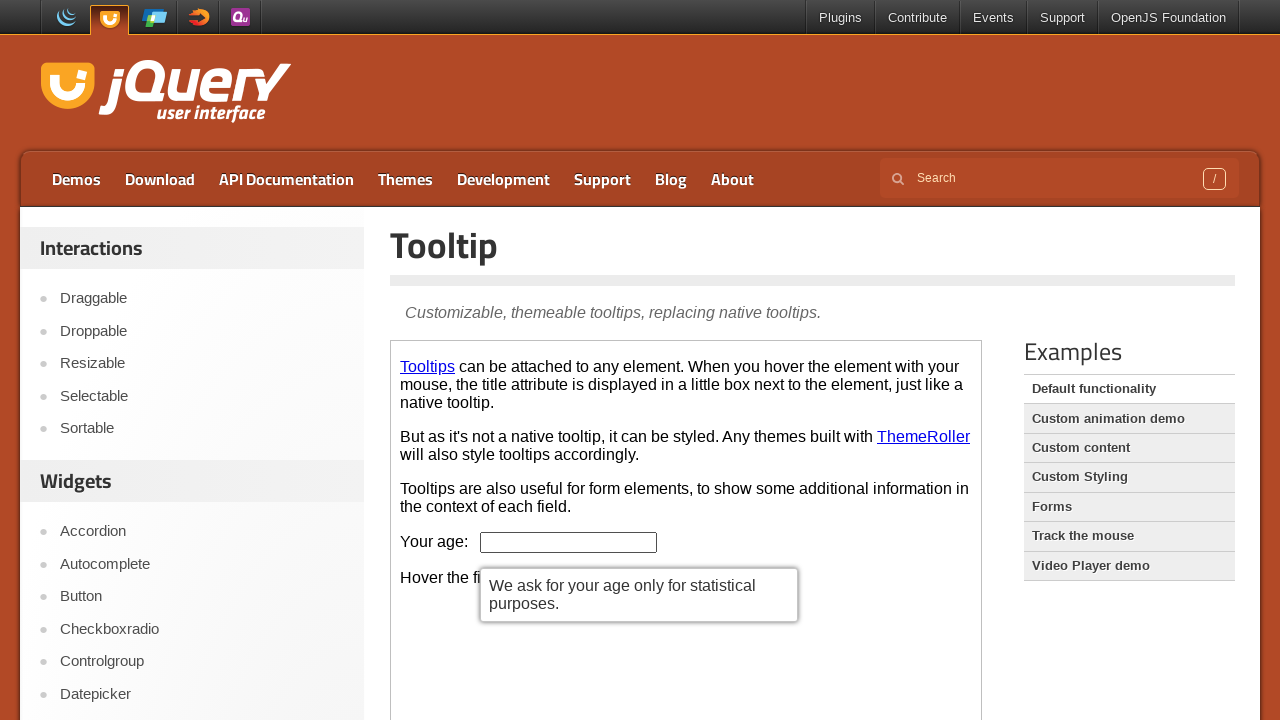